Tests table sorting and pagination functionality by clicking on table headers and navigating through pages to find specific items

Starting URL: https://rahulshettyacademy.com/seleniumPractise/#/offers

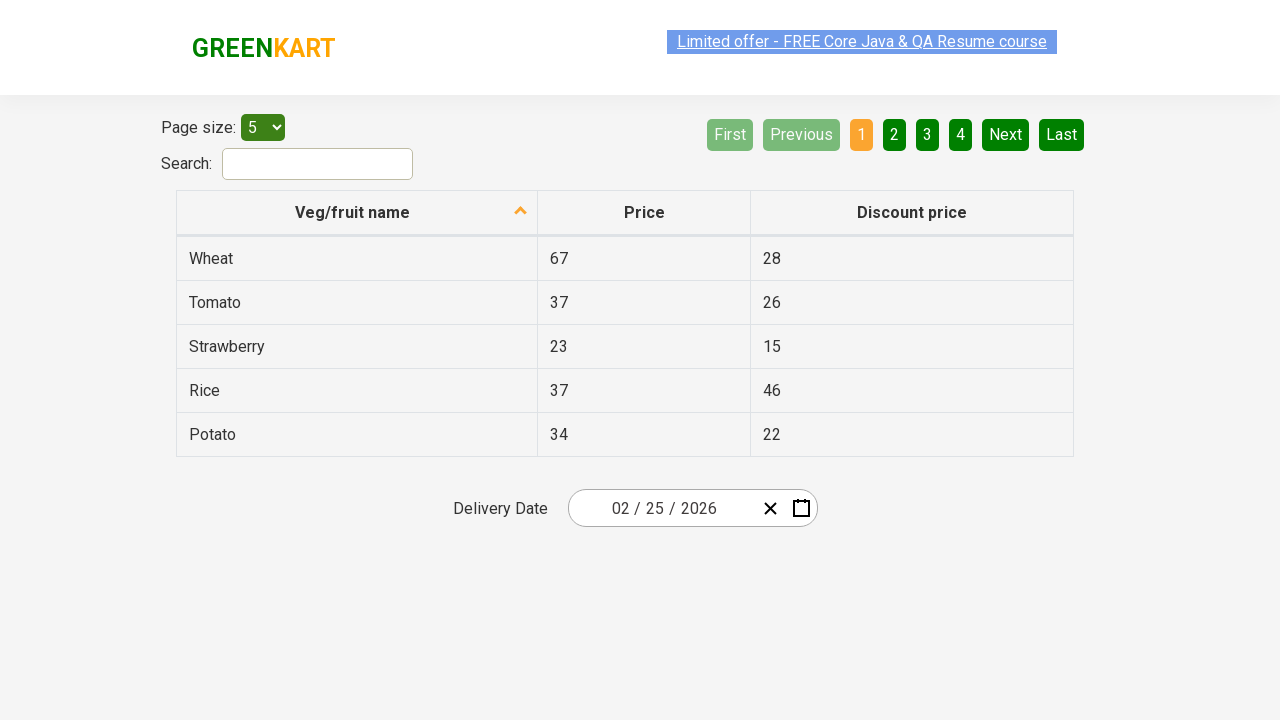

Clicked first column header to sort table at (357, 213) on xpath=//tr/th[1]
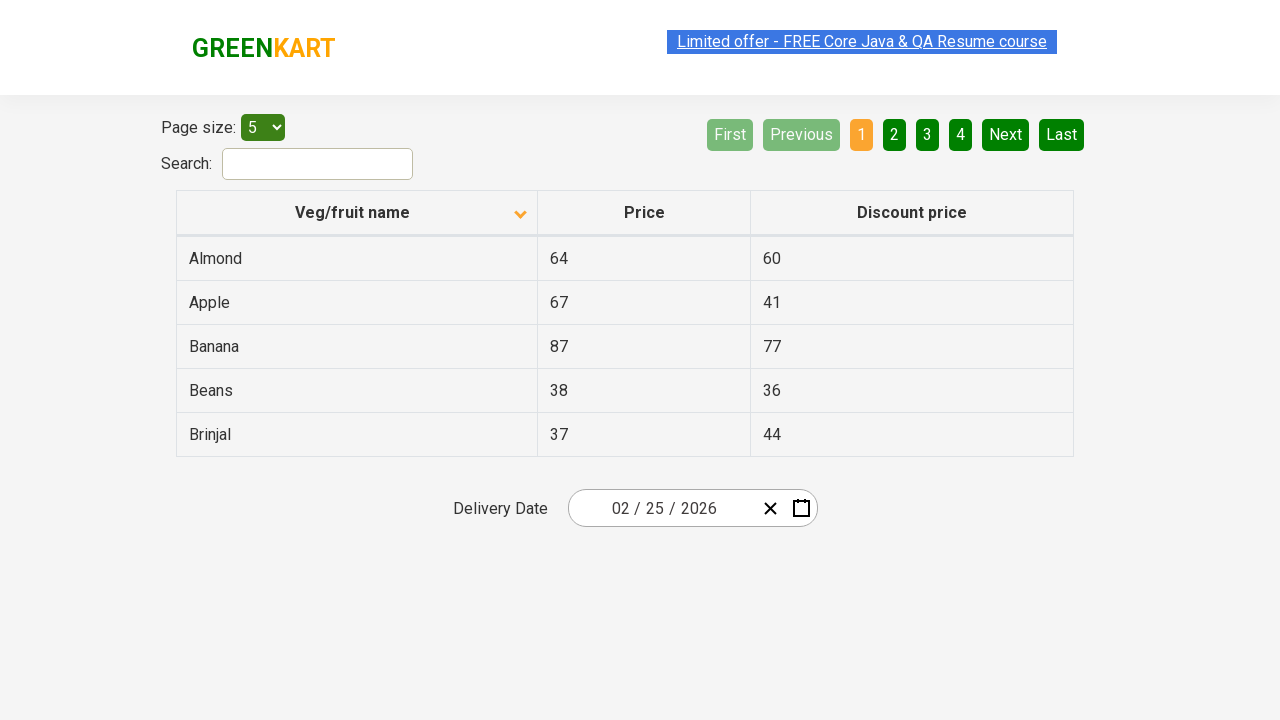

Retrieved all text contents from first column
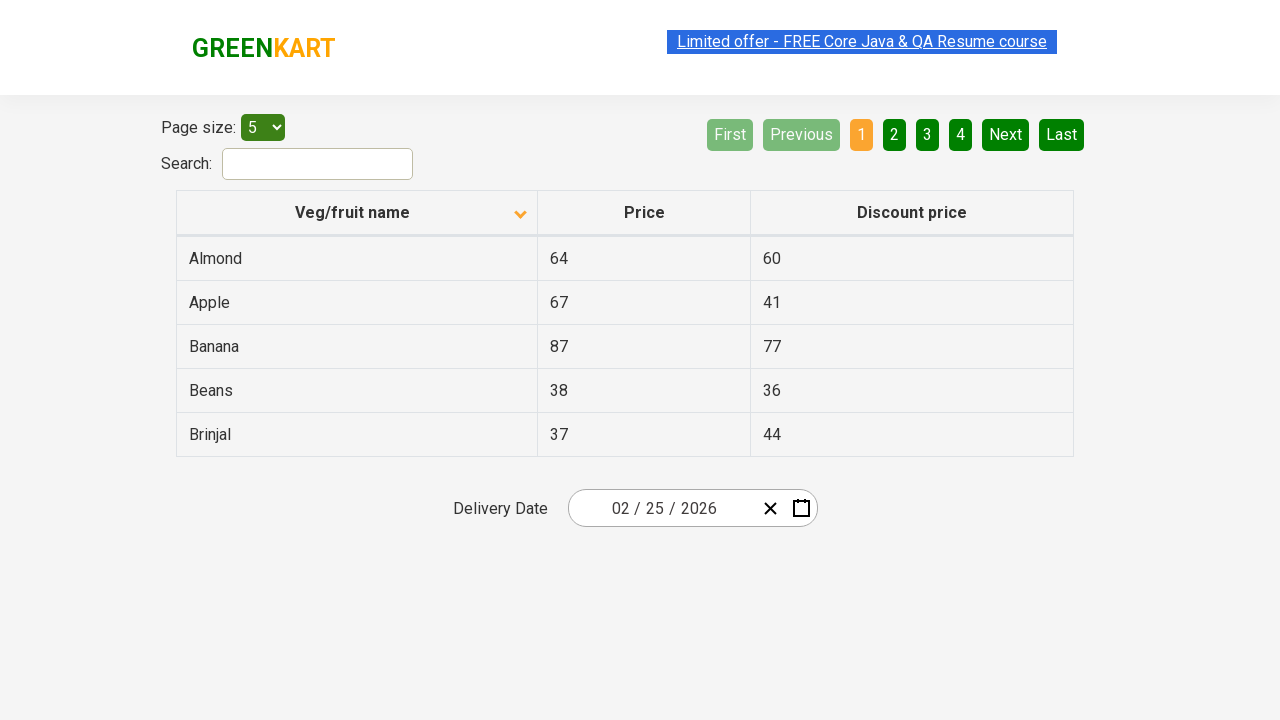

Checked if Rice exists in current page - Found: False
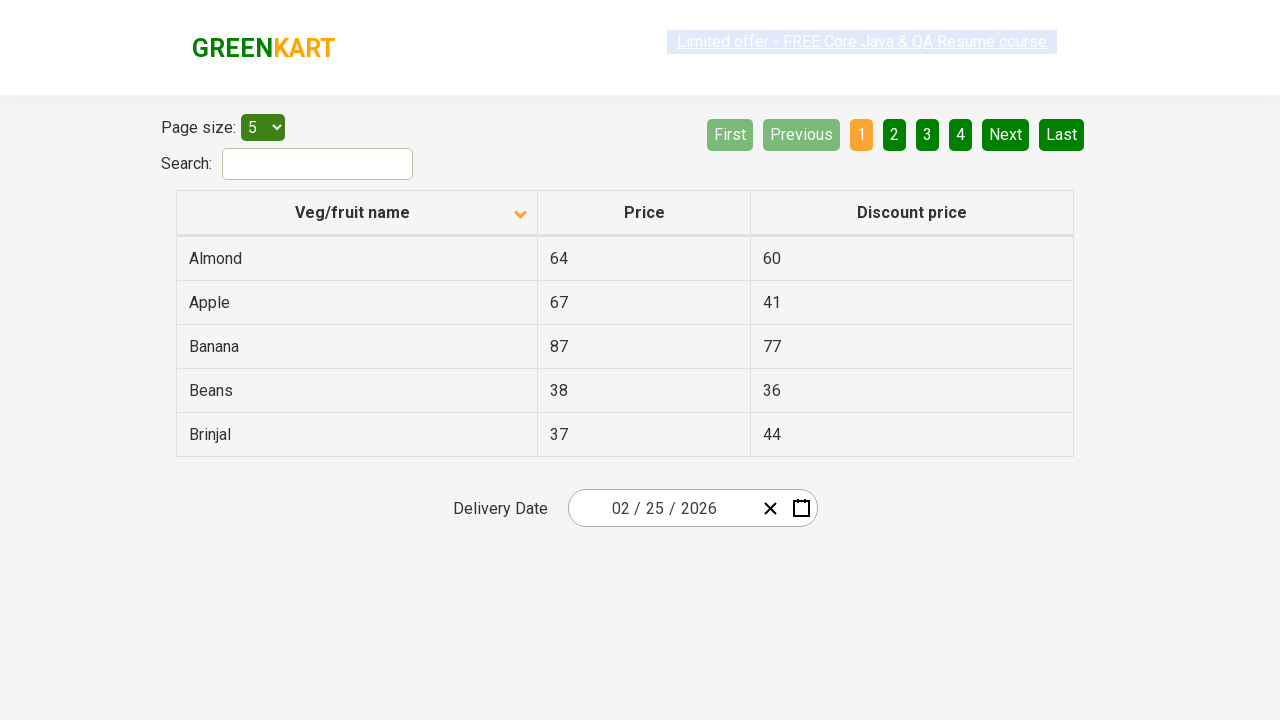

Clicked Next button to navigate to next page at (1006, 134) on [aria-label='Next']
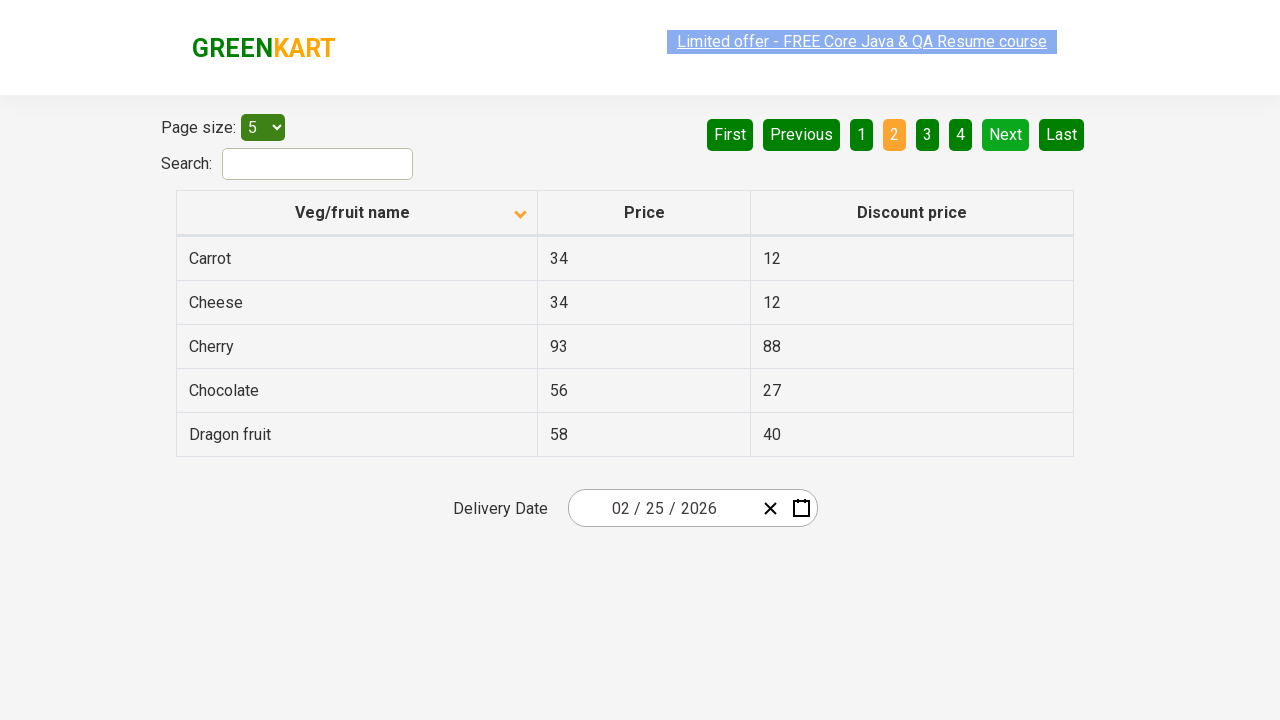

Retrieved all text contents from first column on new page
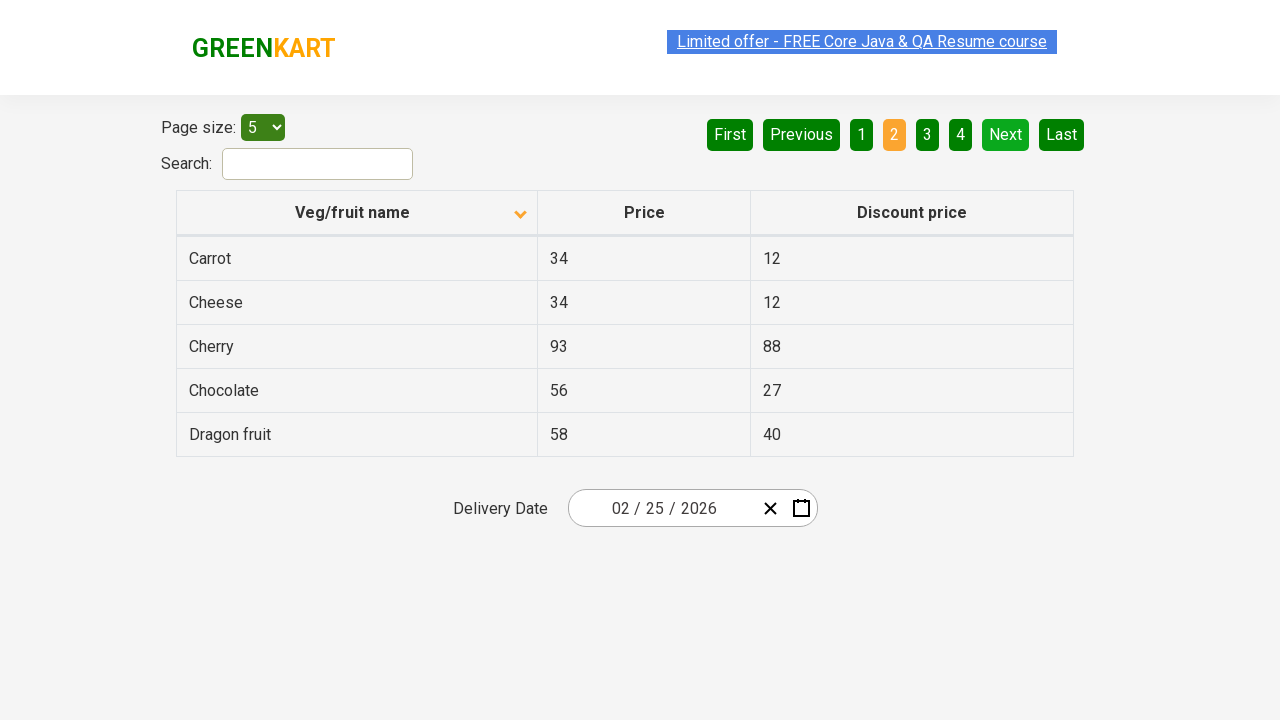

Checked if Rice exists in current page - Found: False
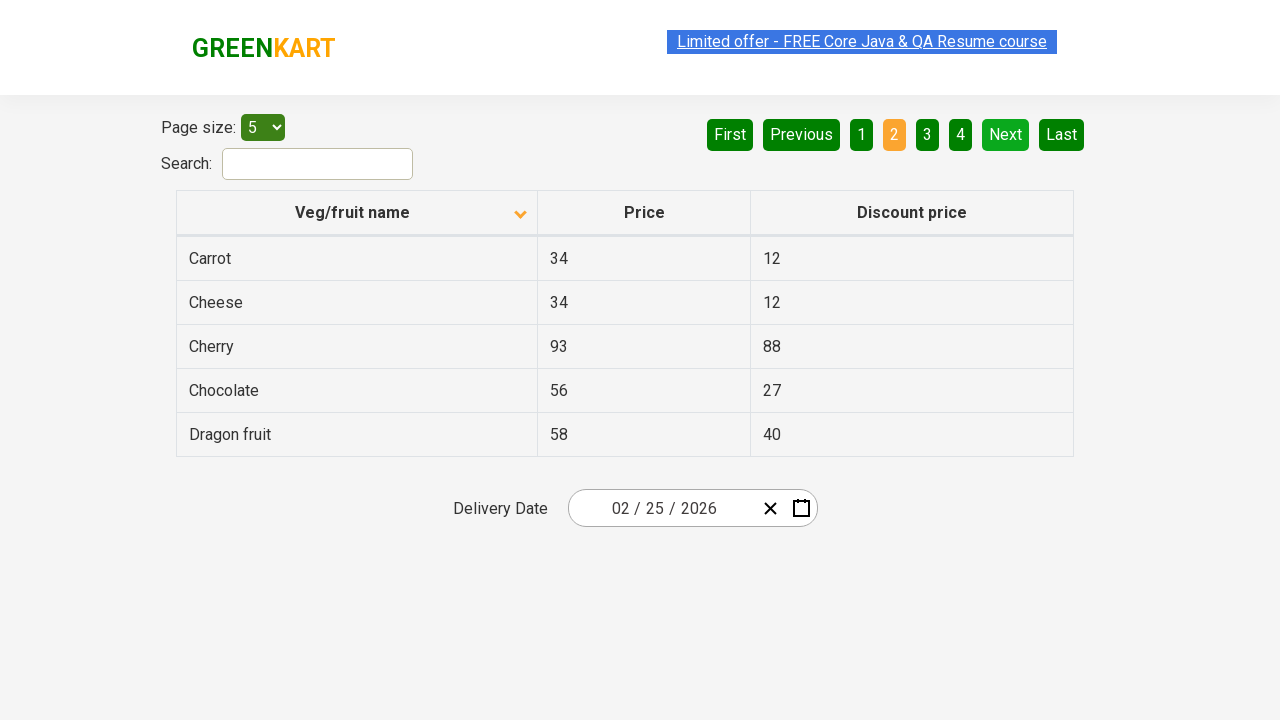

Clicked Next button to navigate to next page at (1006, 134) on [aria-label='Next']
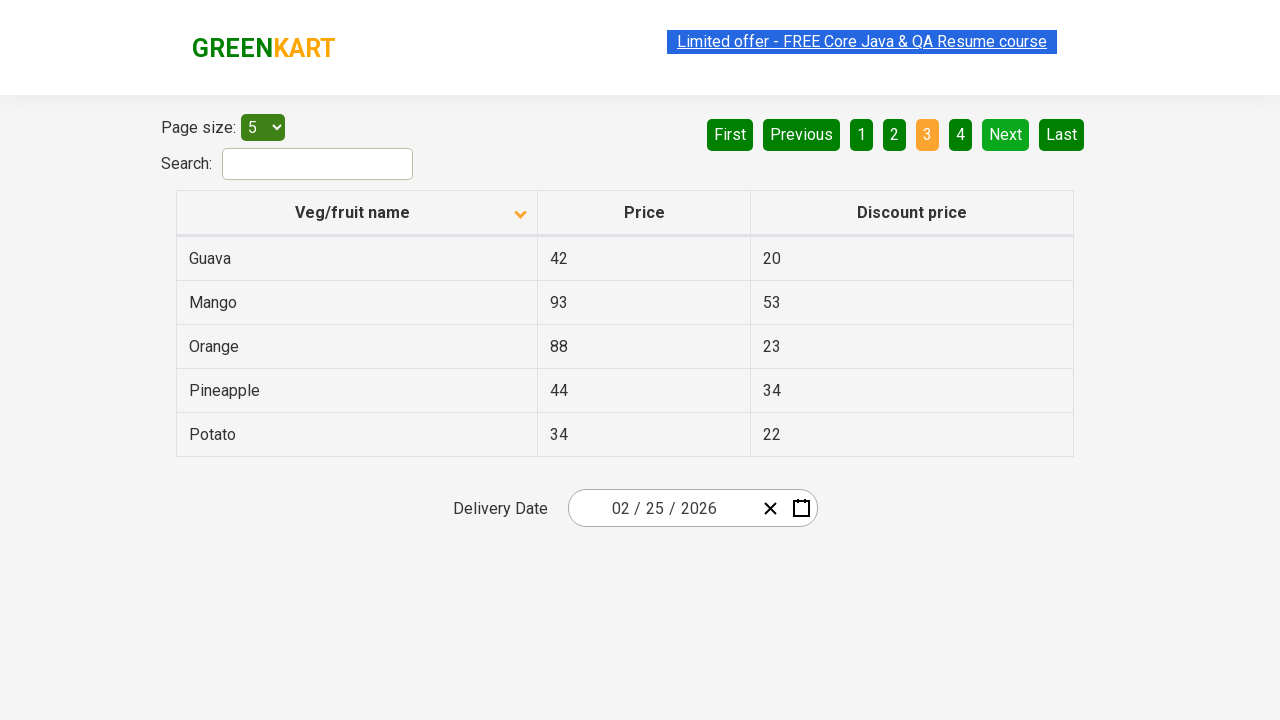

Retrieved all text contents from first column on new page
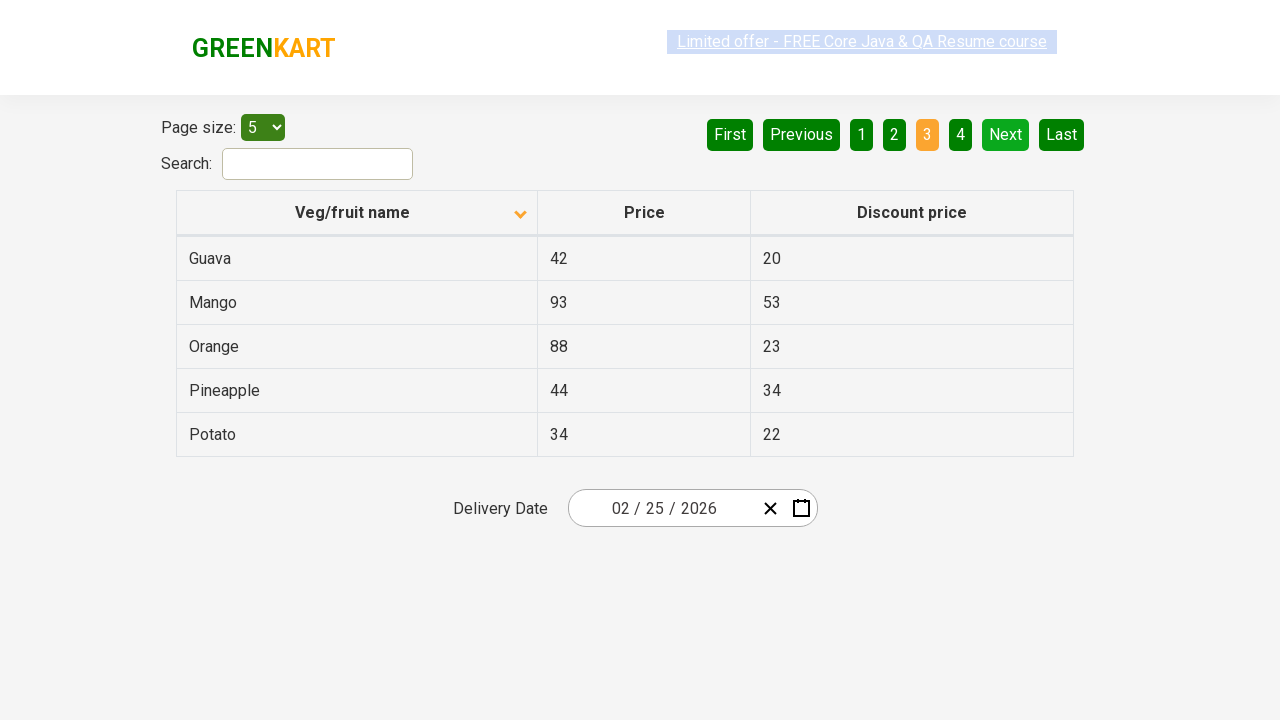

Checked if Rice exists in current page - Found: False
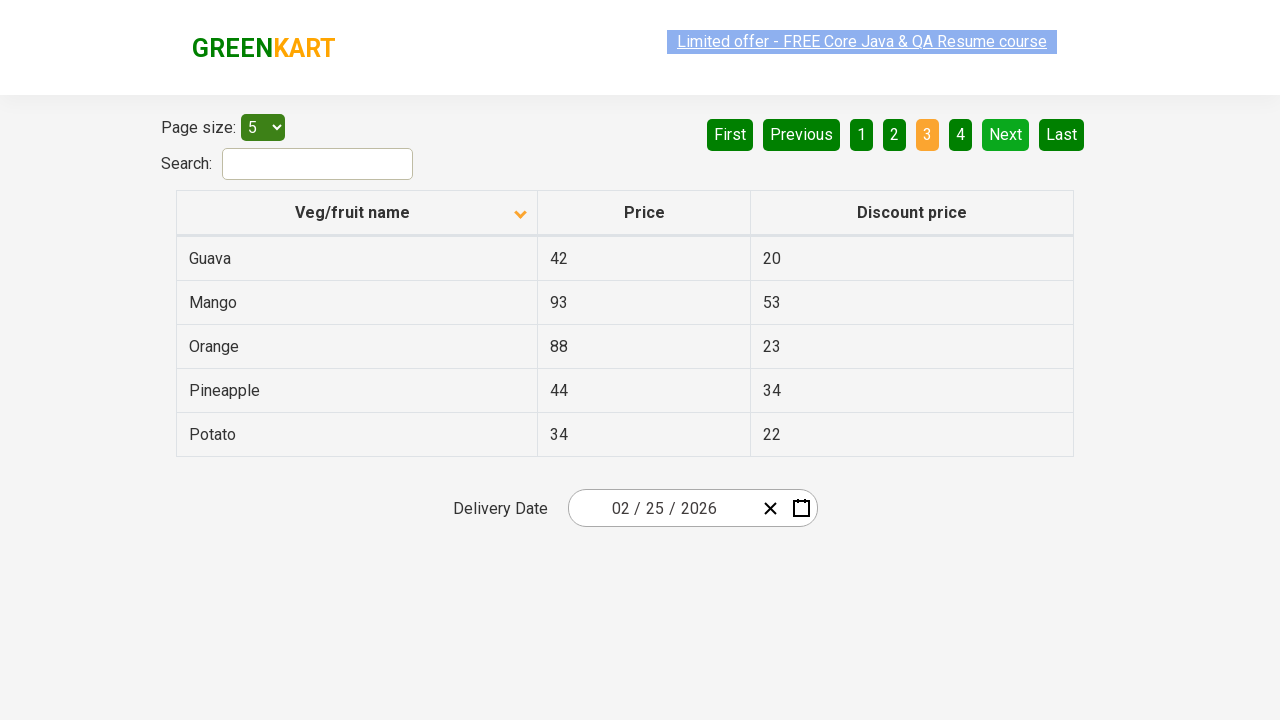

Clicked Next button to navigate to next page at (1006, 134) on [aria-label='Next']
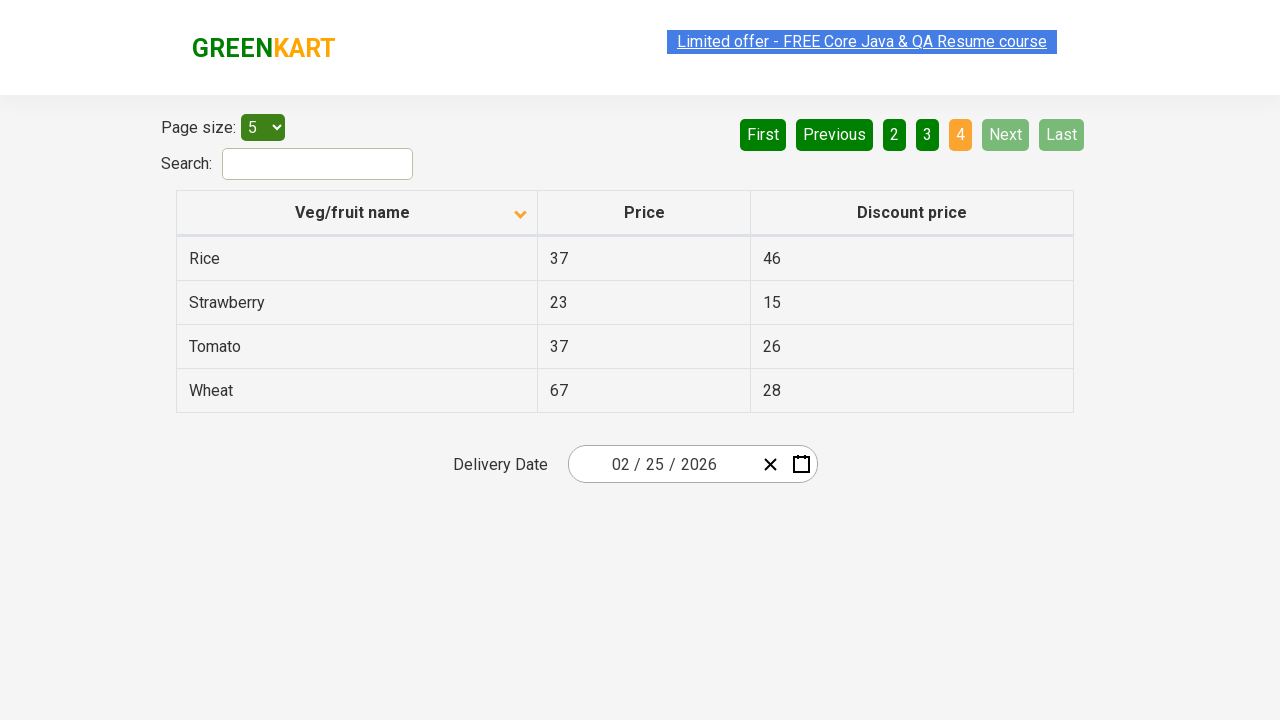

Retrieved all text contents from first column on new page
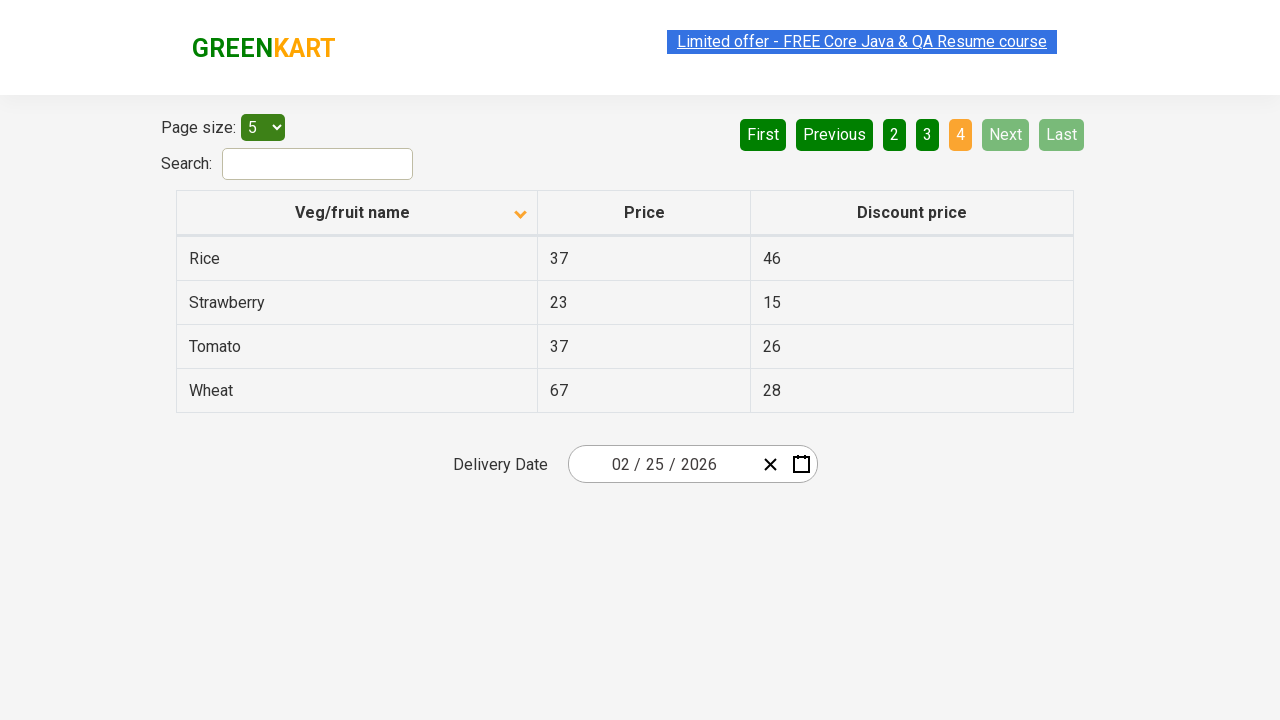

Checked if Rice exists in current page - Found: True
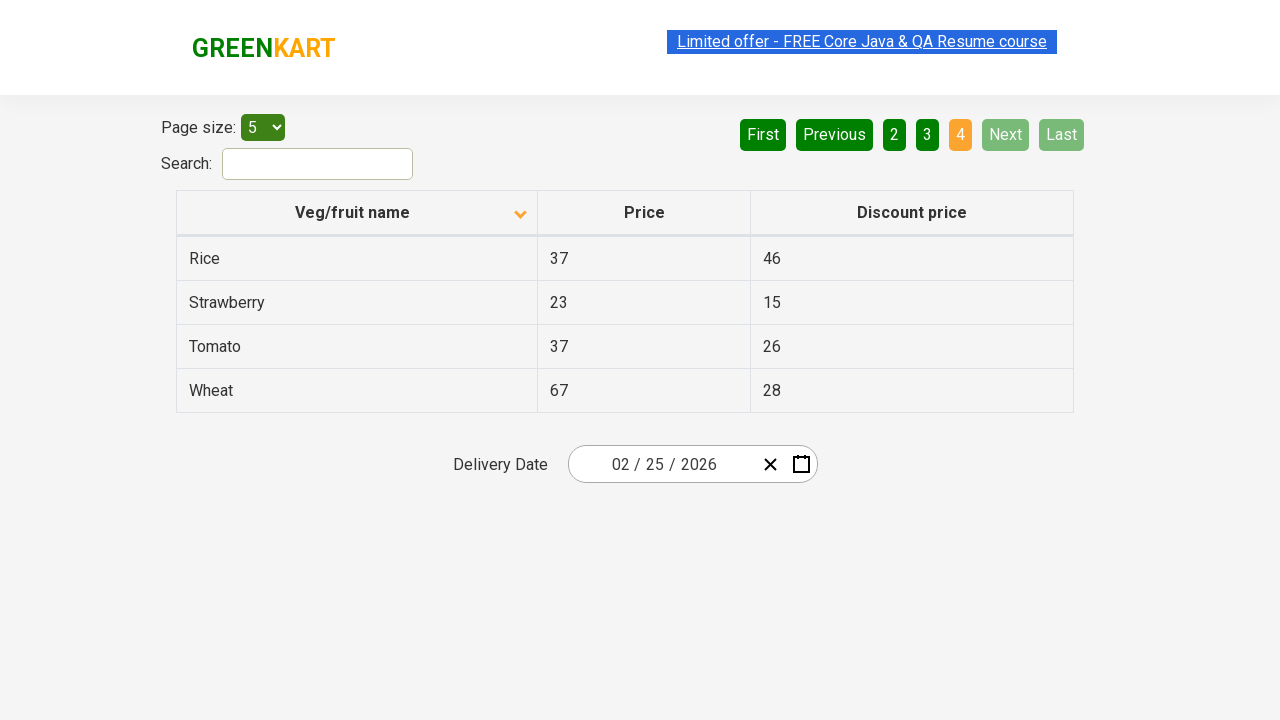

Verified that Rice is visible on the page
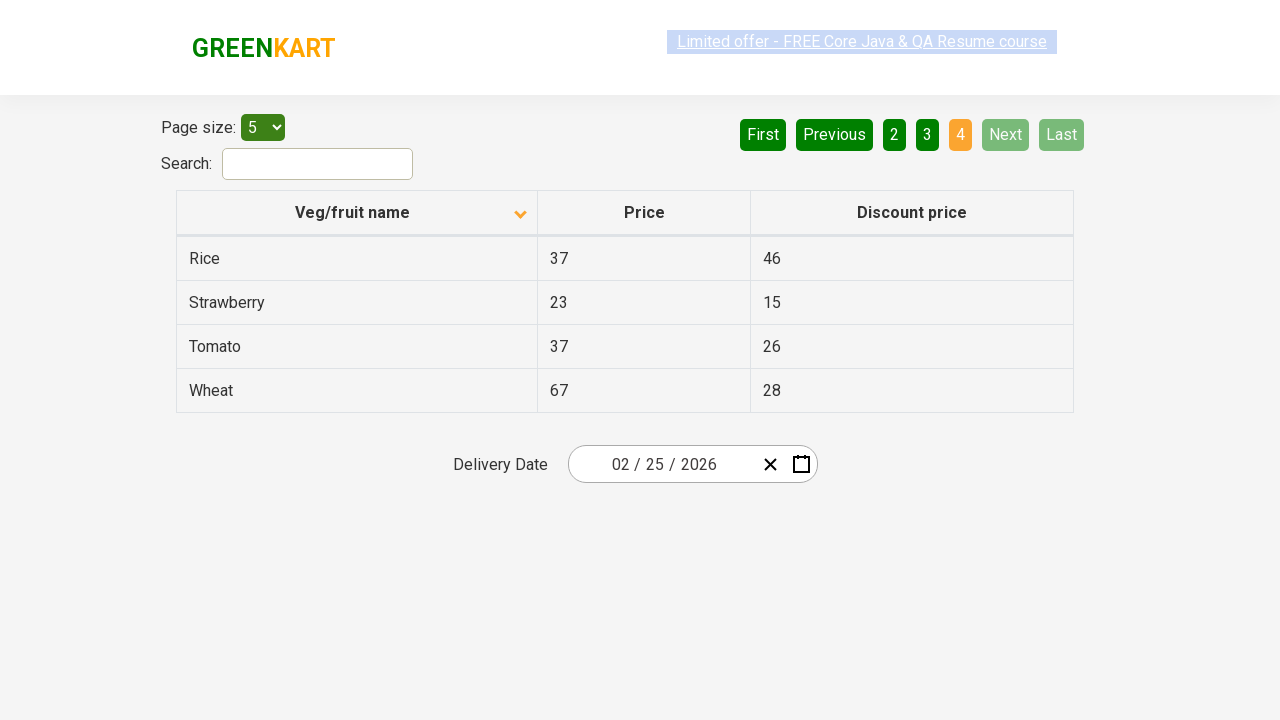

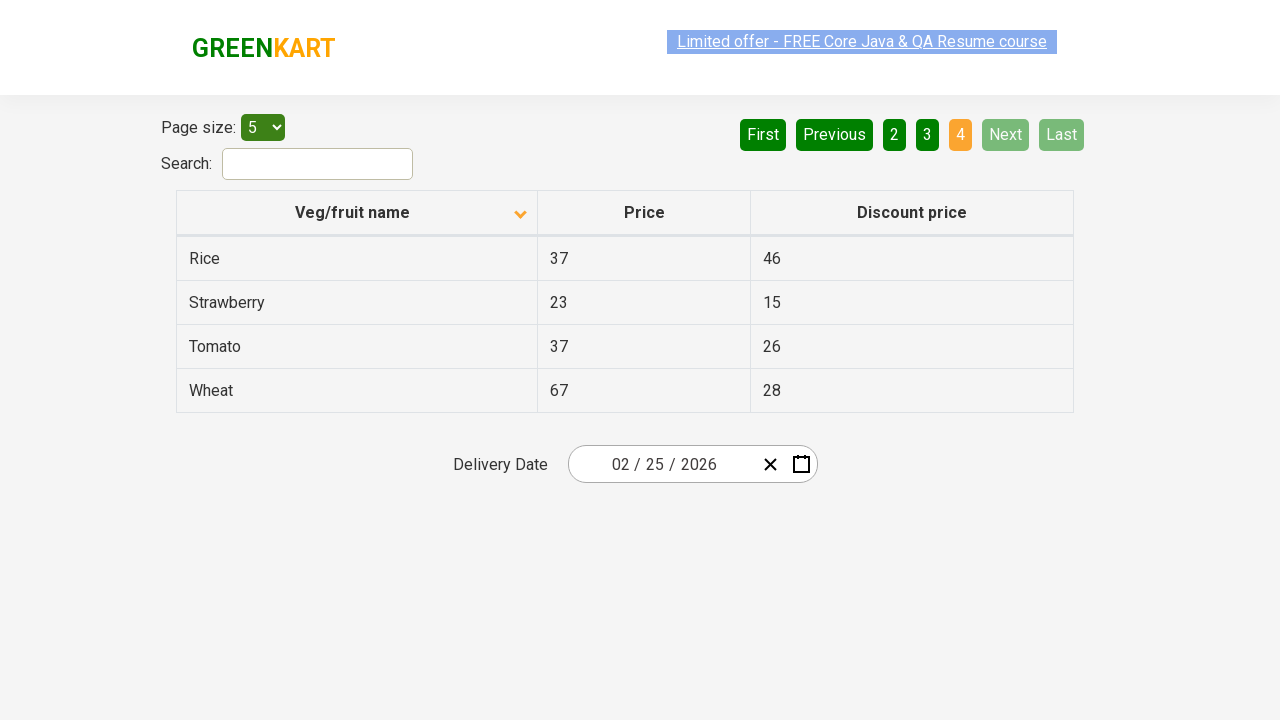